Tests a registration form by filling in first name, last name, and email fields, then submitting the form and verifying the success message

Starting URL: http://suninjuly.github.io/registration1.html

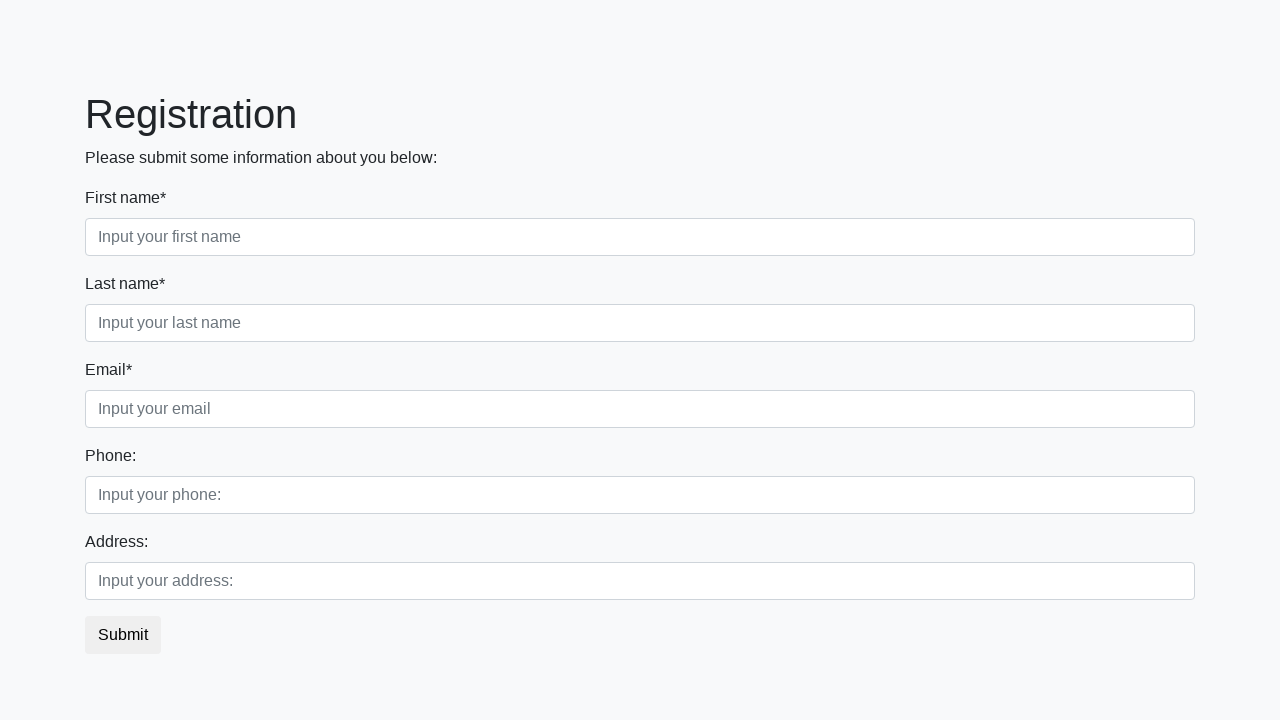

Filled first name field with 'Alexander' on //input[contains(@class, "form-control") and contains(@placeholder, "name")]
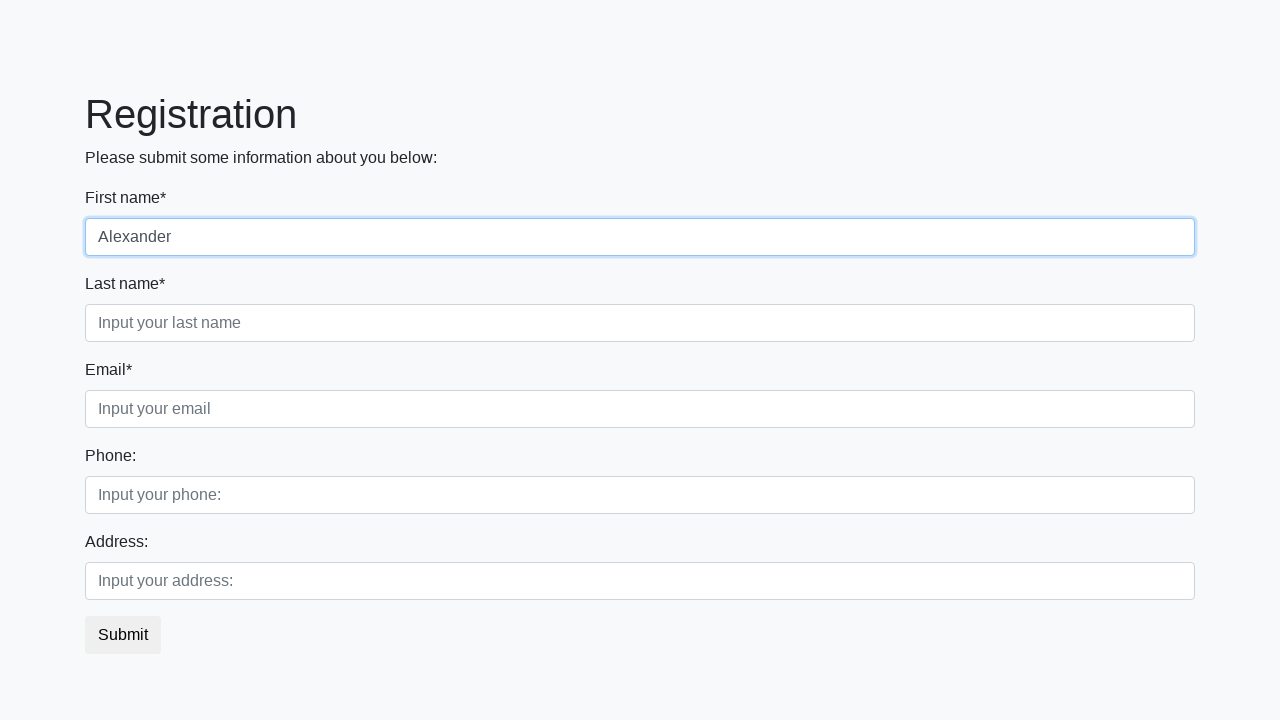

Filled last name field with 'Petrov' on //input[contains(@class, "form-control") and contains(@placeholder, "last")]
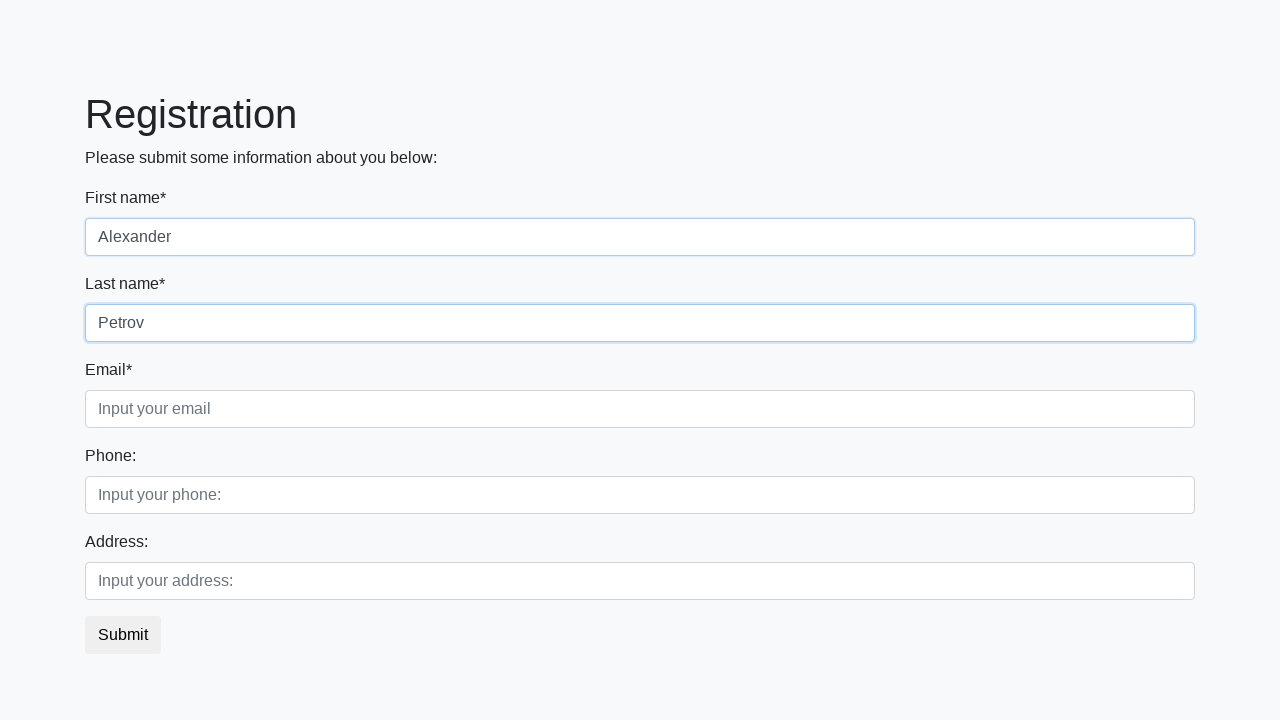

Filled email field with 'AlexP@mail.ru' on //input[contains(@class, "form-control") and contains(@placeholder, "email")]
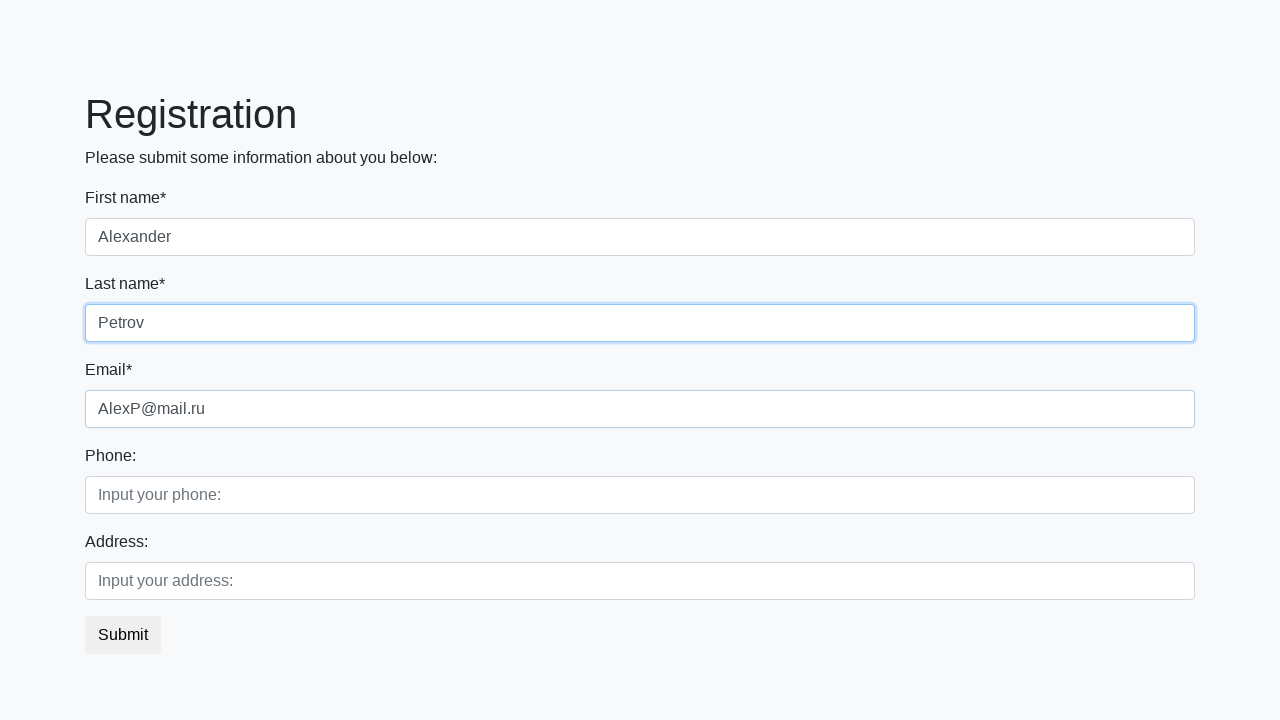

Clicked submit button to register at (123, 635) on button.btn
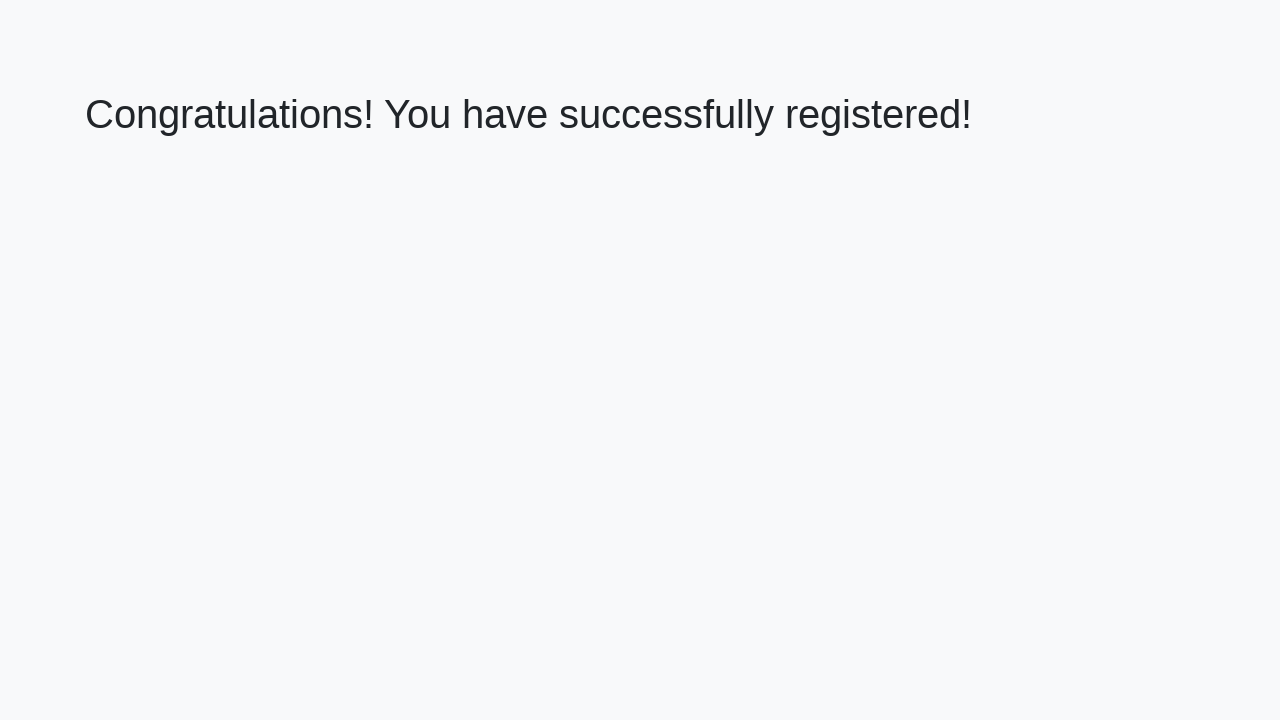

Success message element appeared
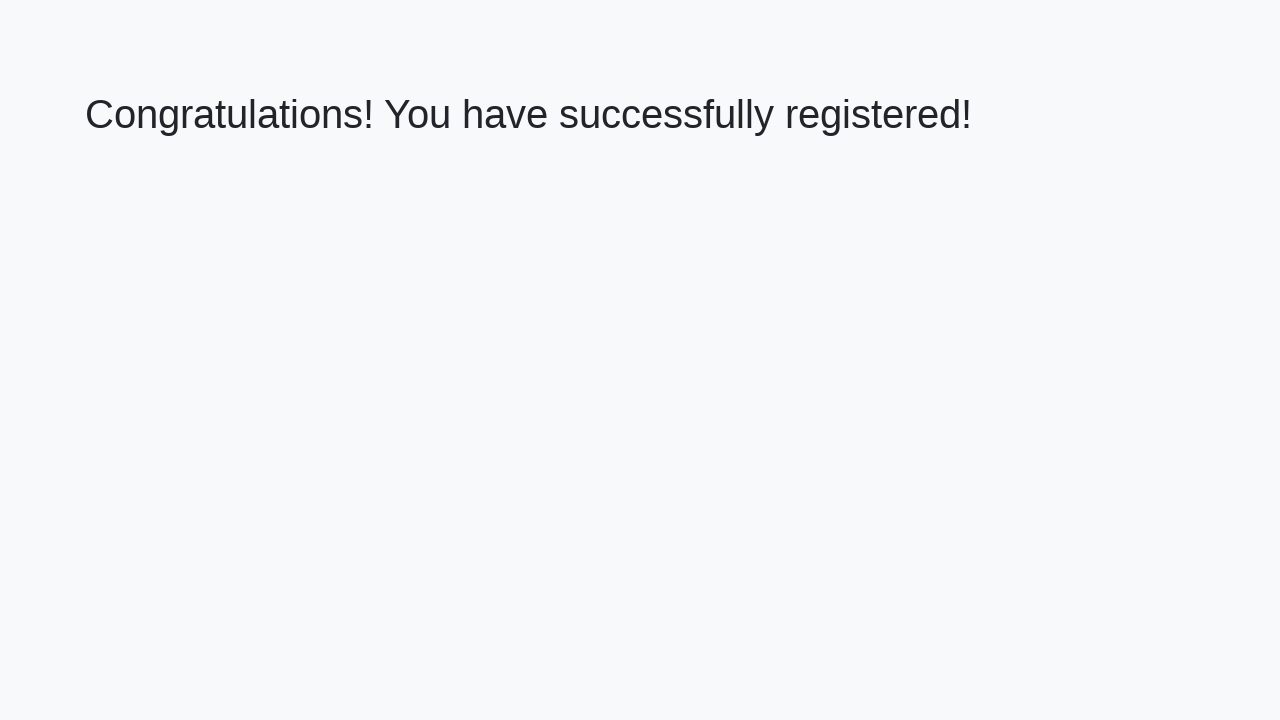

Retrieved success message text
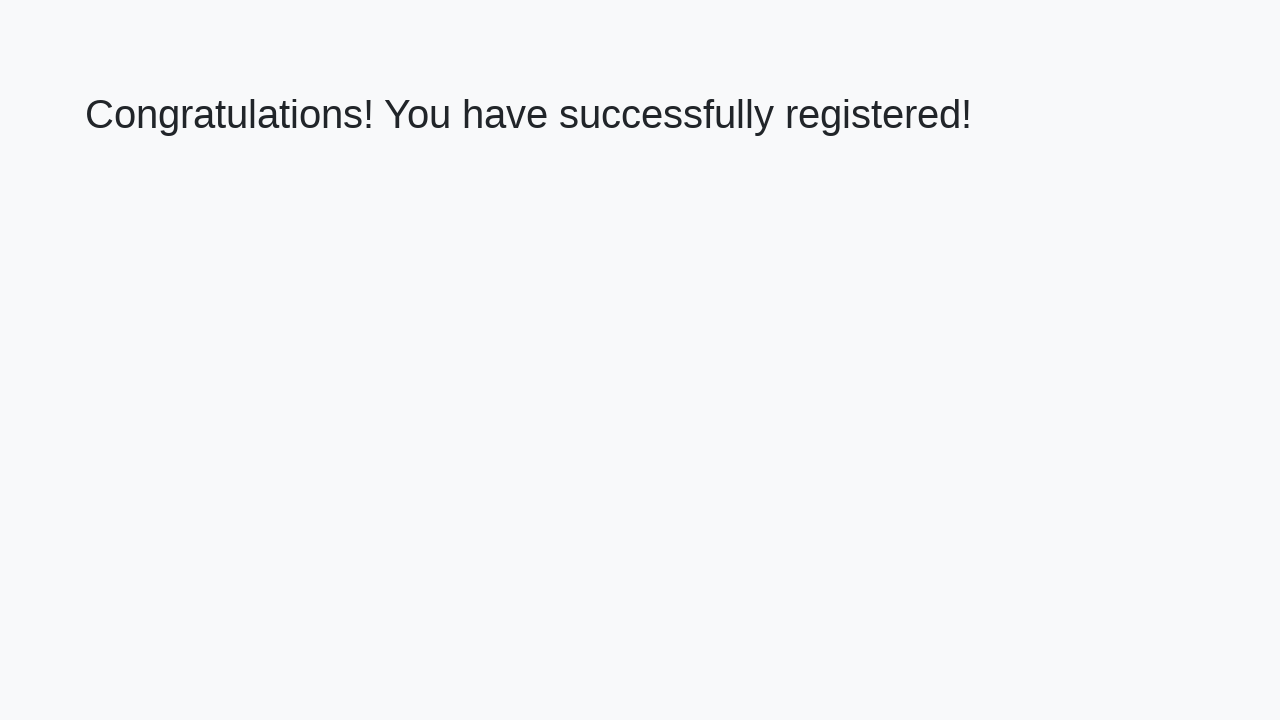

Verified success message: 'Congratulations! You have successfully registered!'
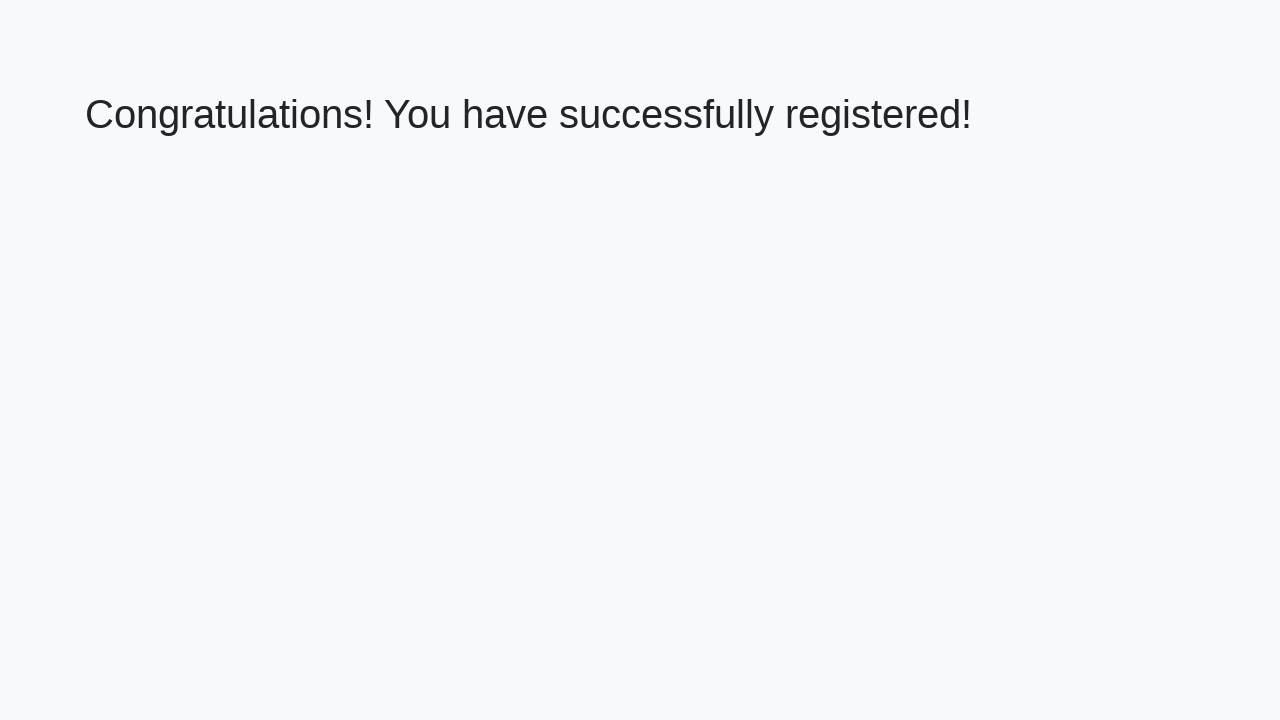

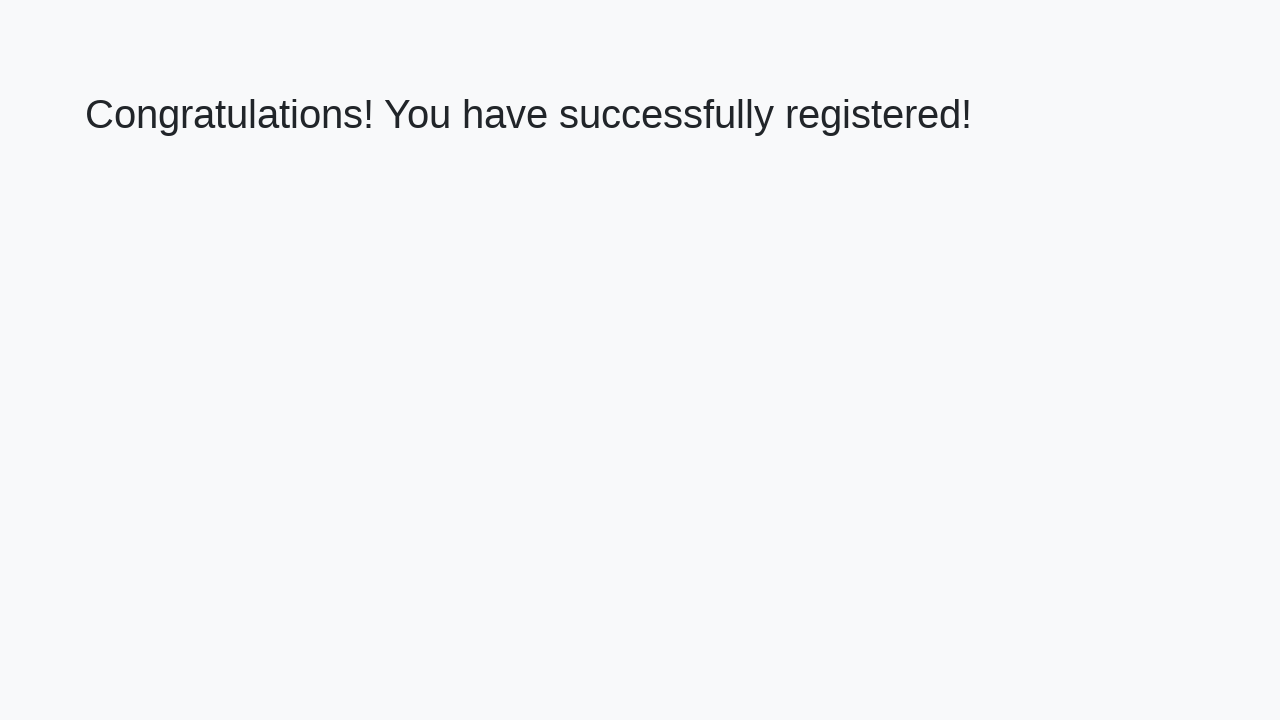